Tests that focused elements have visible focus indicators via CSS outline or box-shadow

Starting URL: https://react.dev

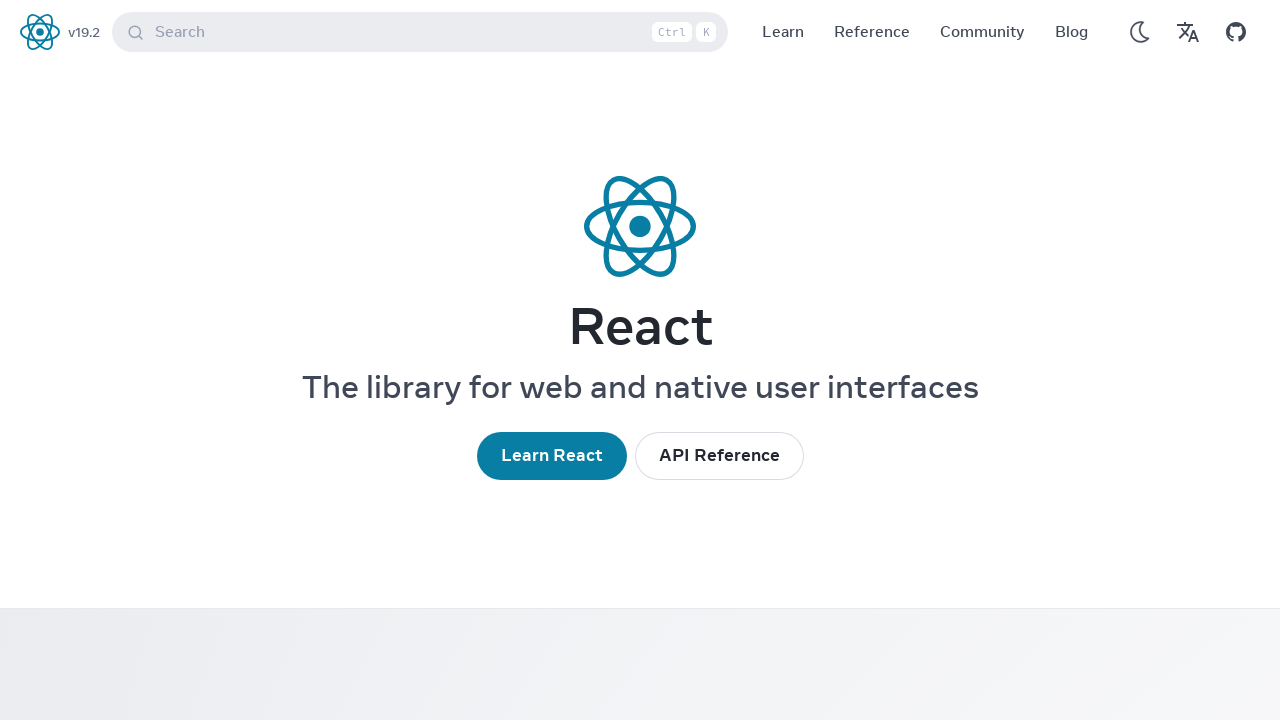

Waited for page to fully load (networkidle)
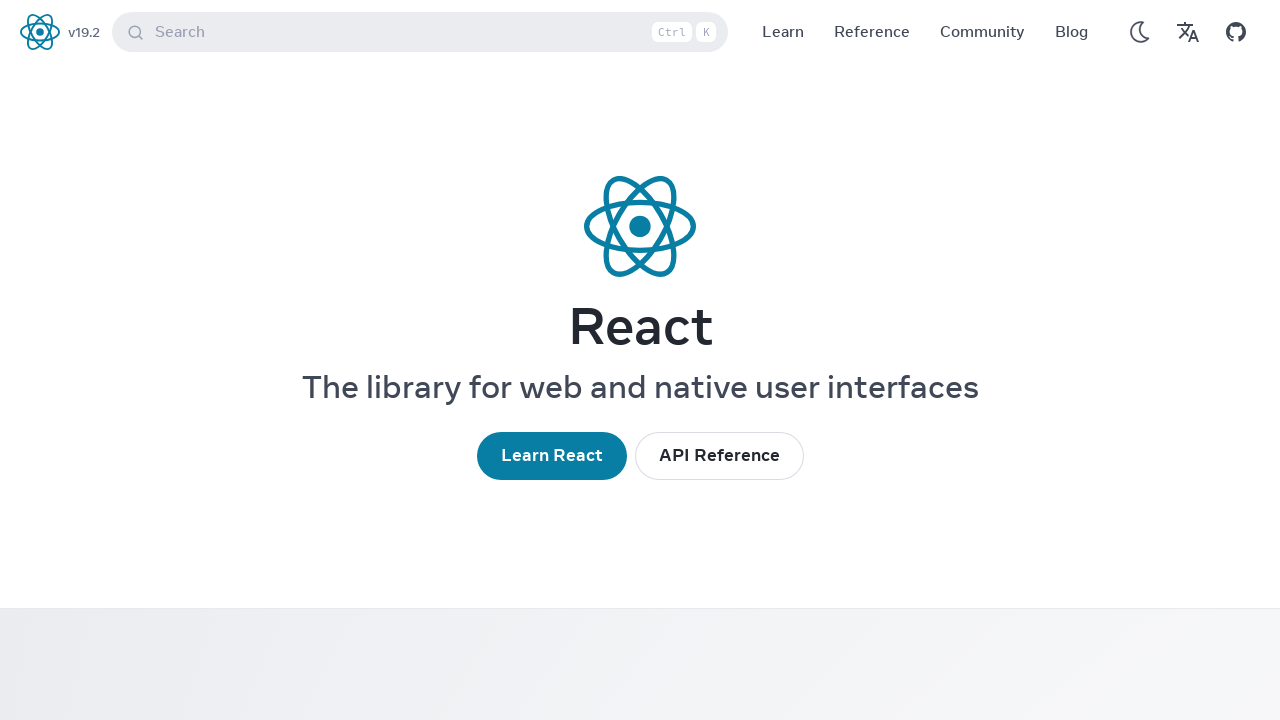

Pressed Tab to focus an element
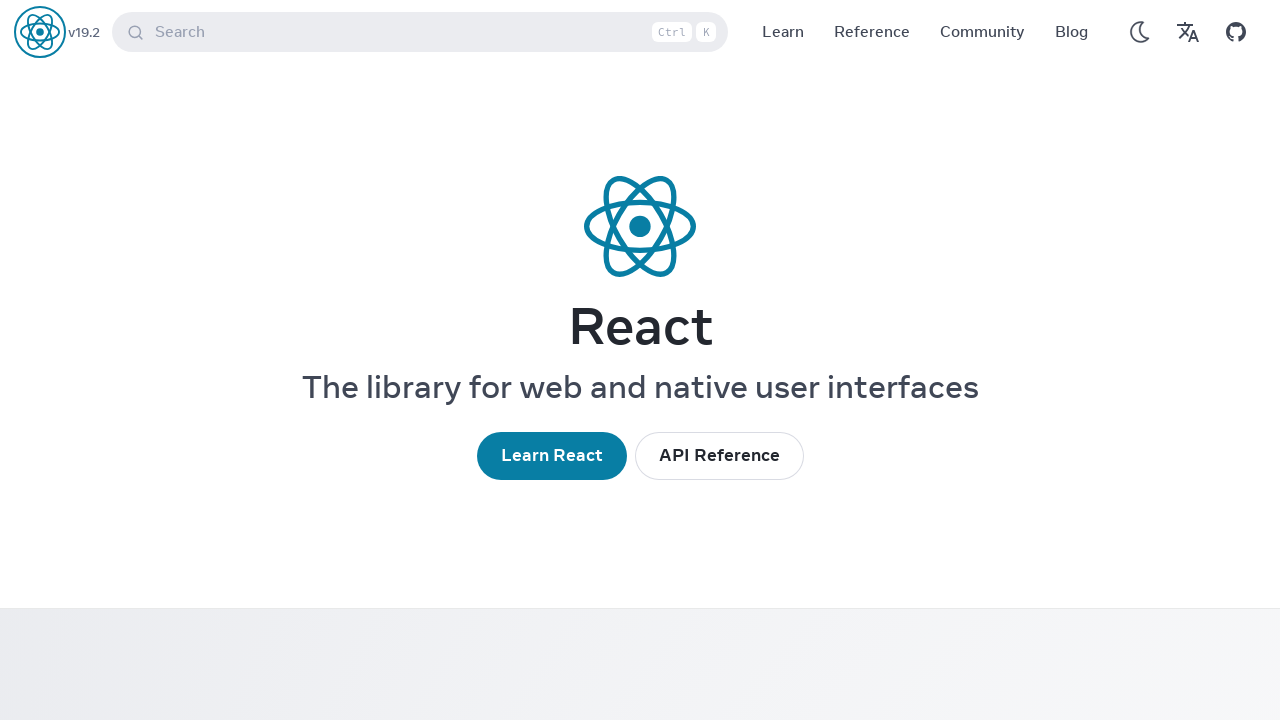

Verified focused element is visible
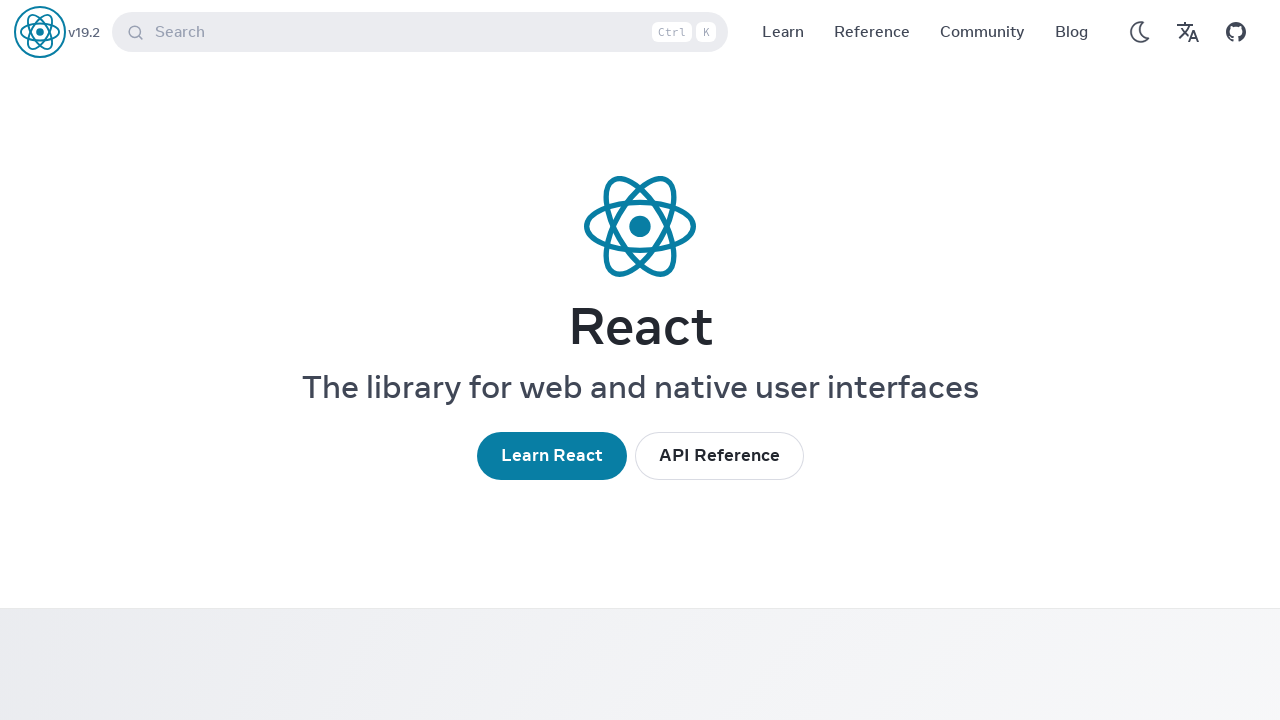

Evaluated CSS outline or box-shadow on focused element
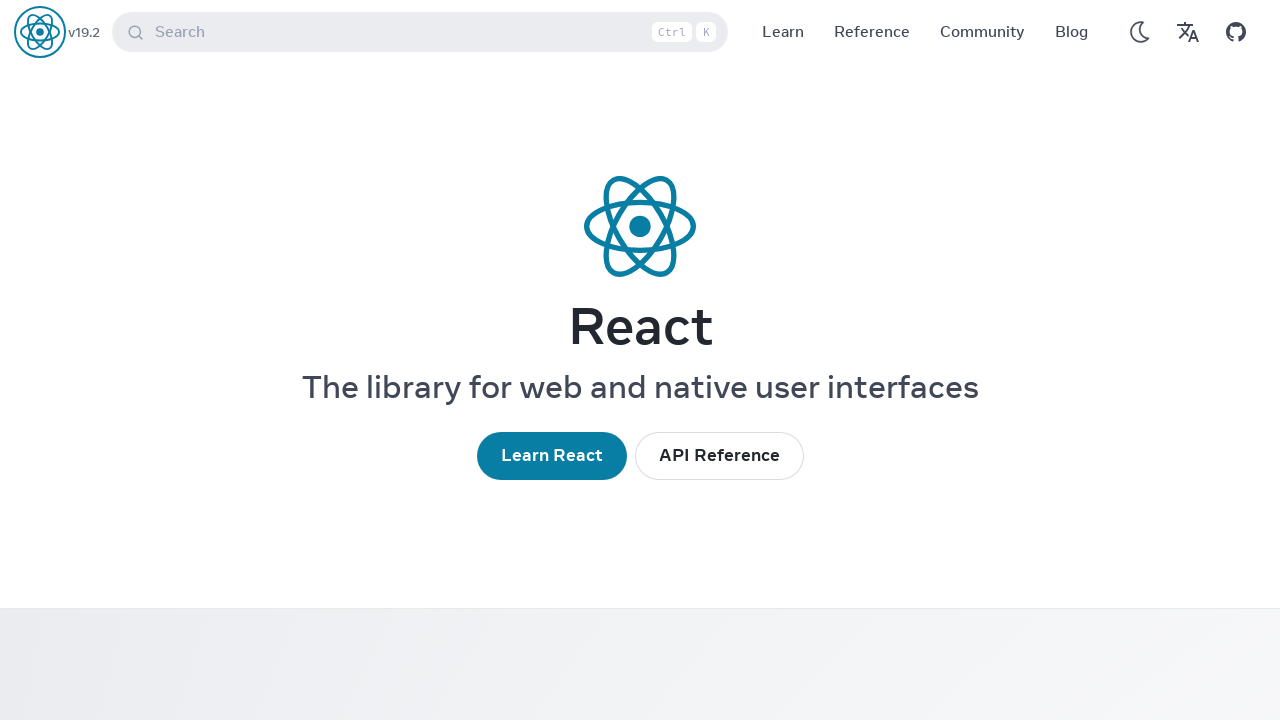

Asserted that focus indicator is visible
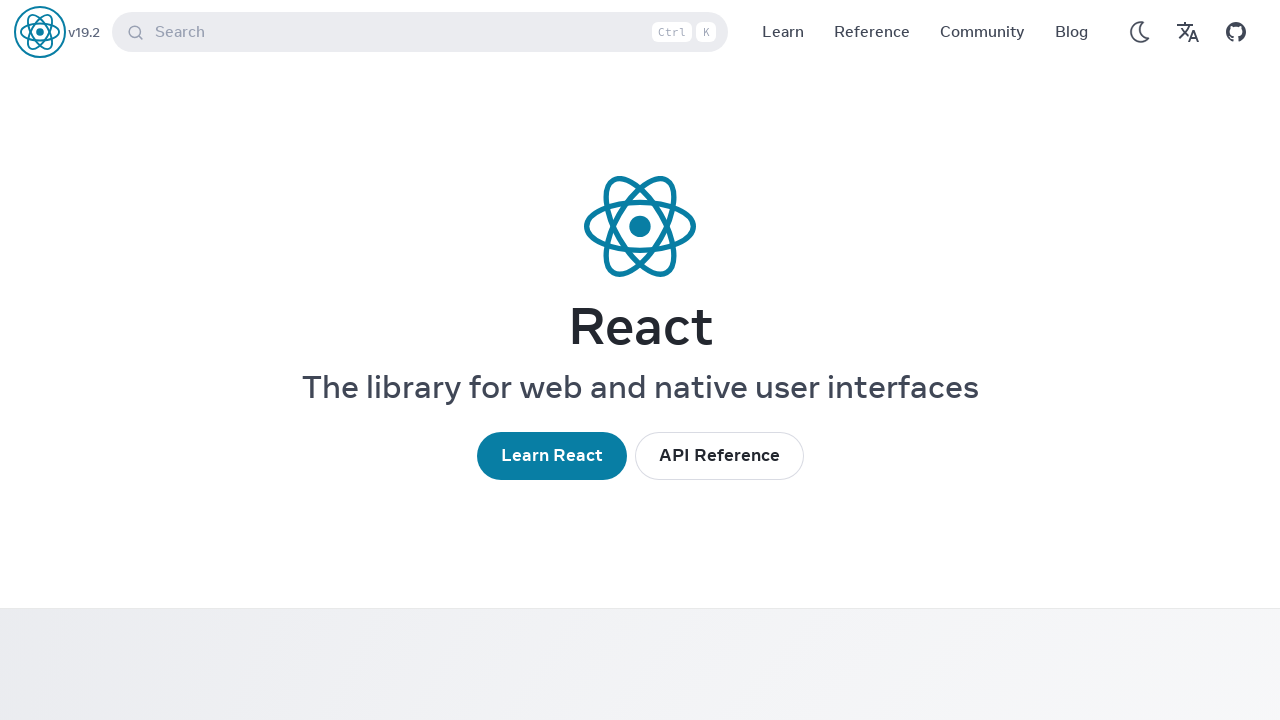

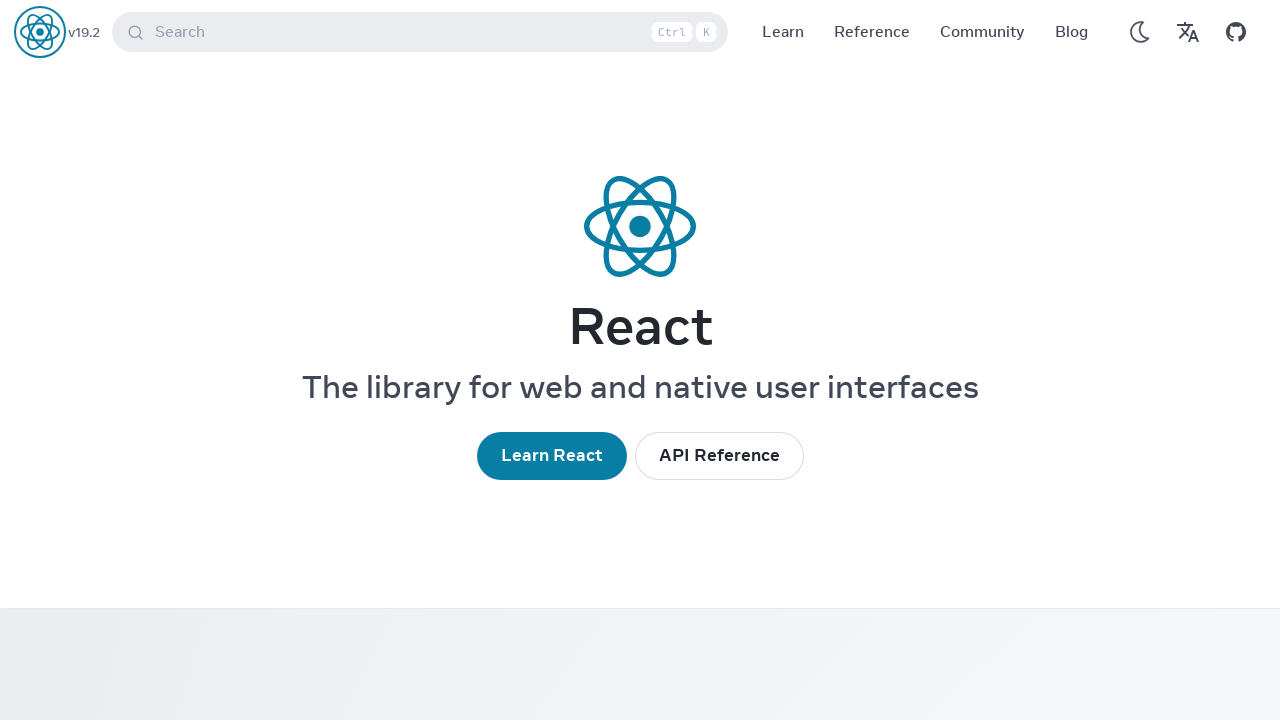